Tests a registration form by filling in first name, last name, and email fields, then submitting and verifying successful registration

Starting URL: http://suninjuly.github.io/registration1.html

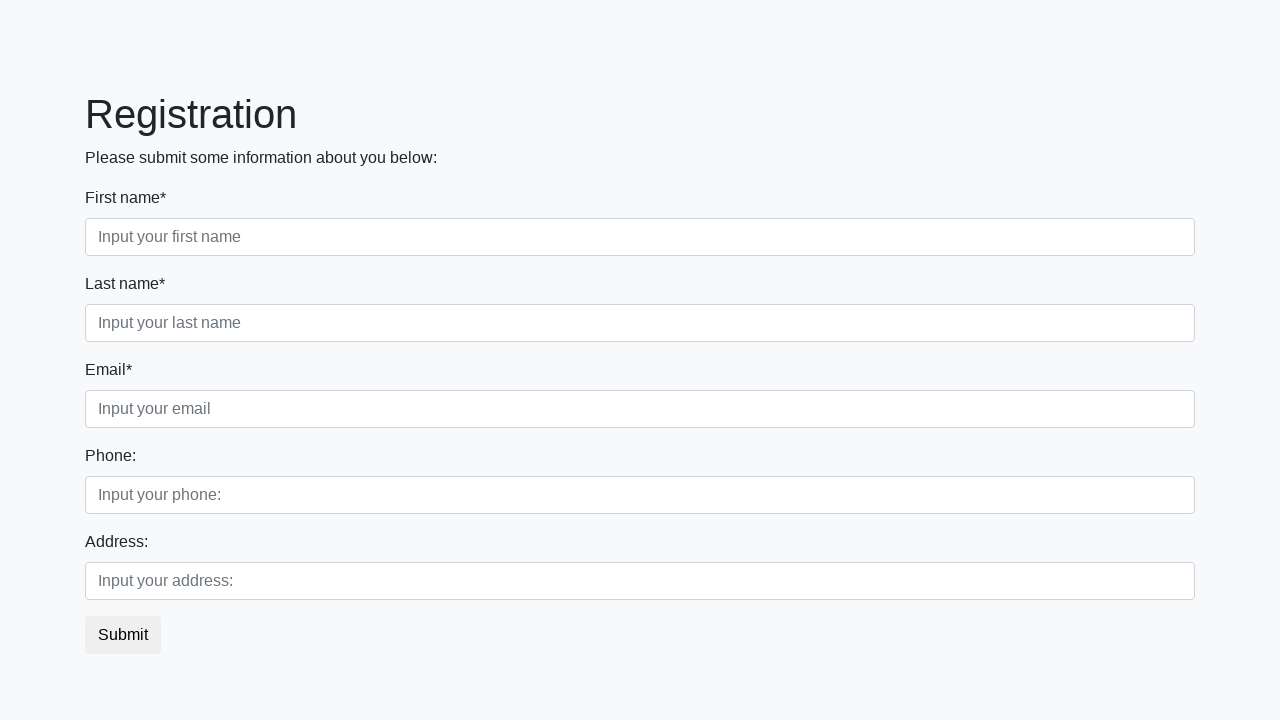

Filled first name field with 'John' on .first_block .first_class input.first
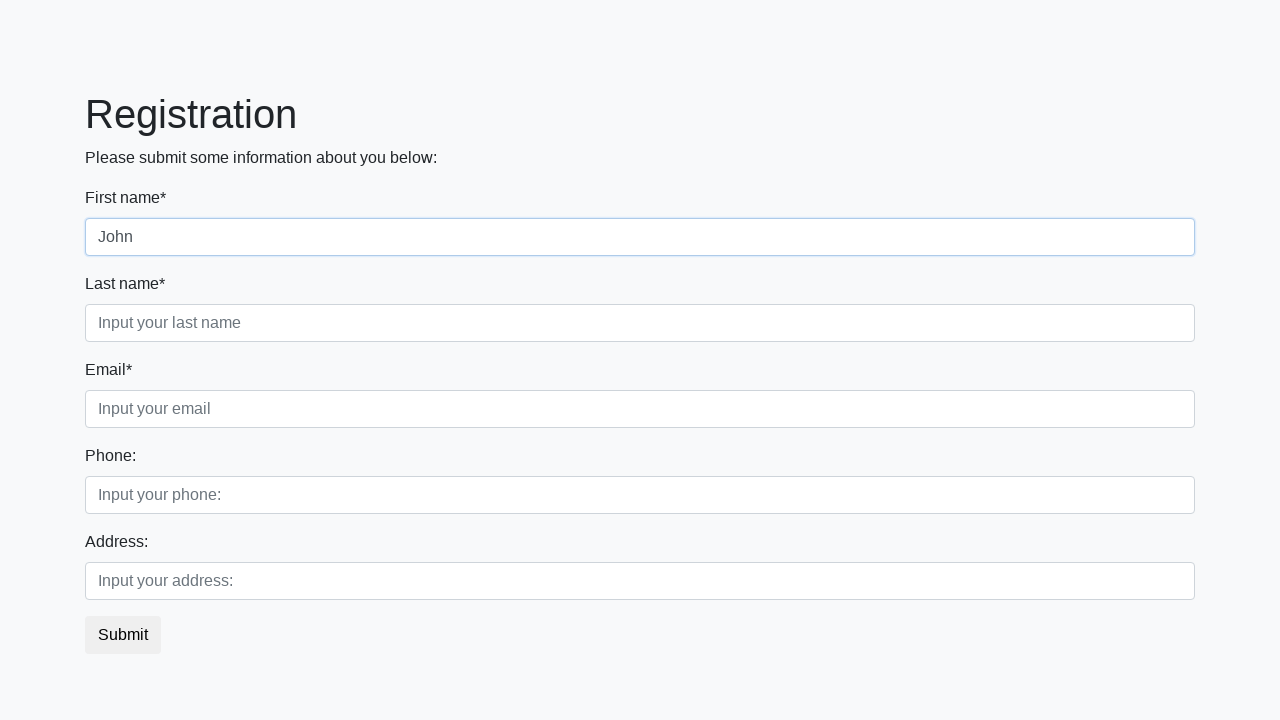

Filled last name field with 'Doe' on .first_block .second_class input.second
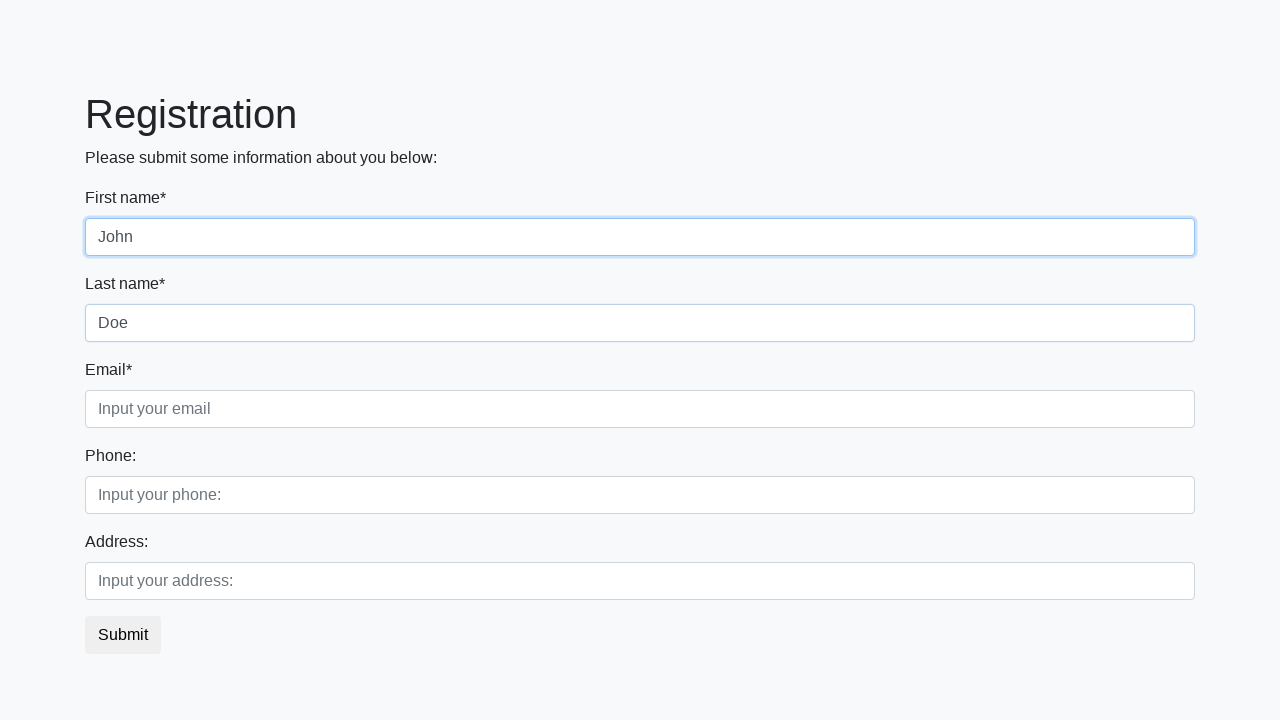

Filled email field with 'mail@mail.ru' on .first_block .third_class input.third
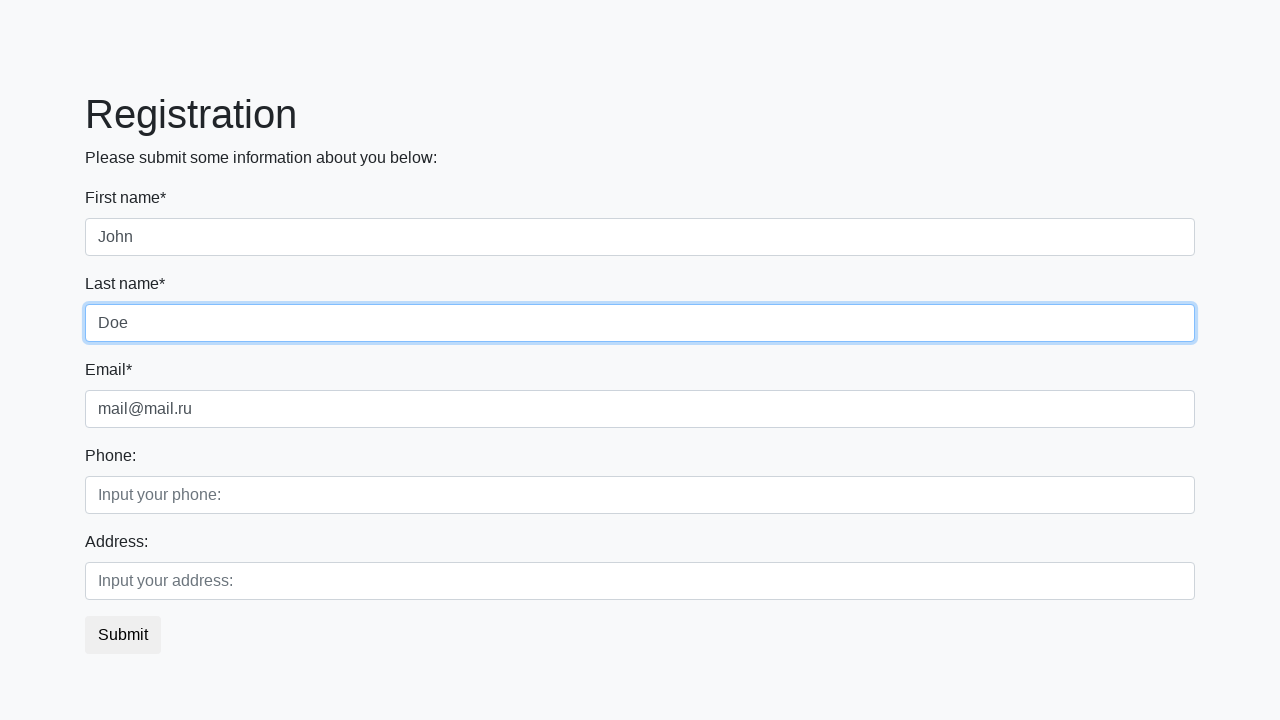

Clicked submit button to register at (123, 635) on button.btn
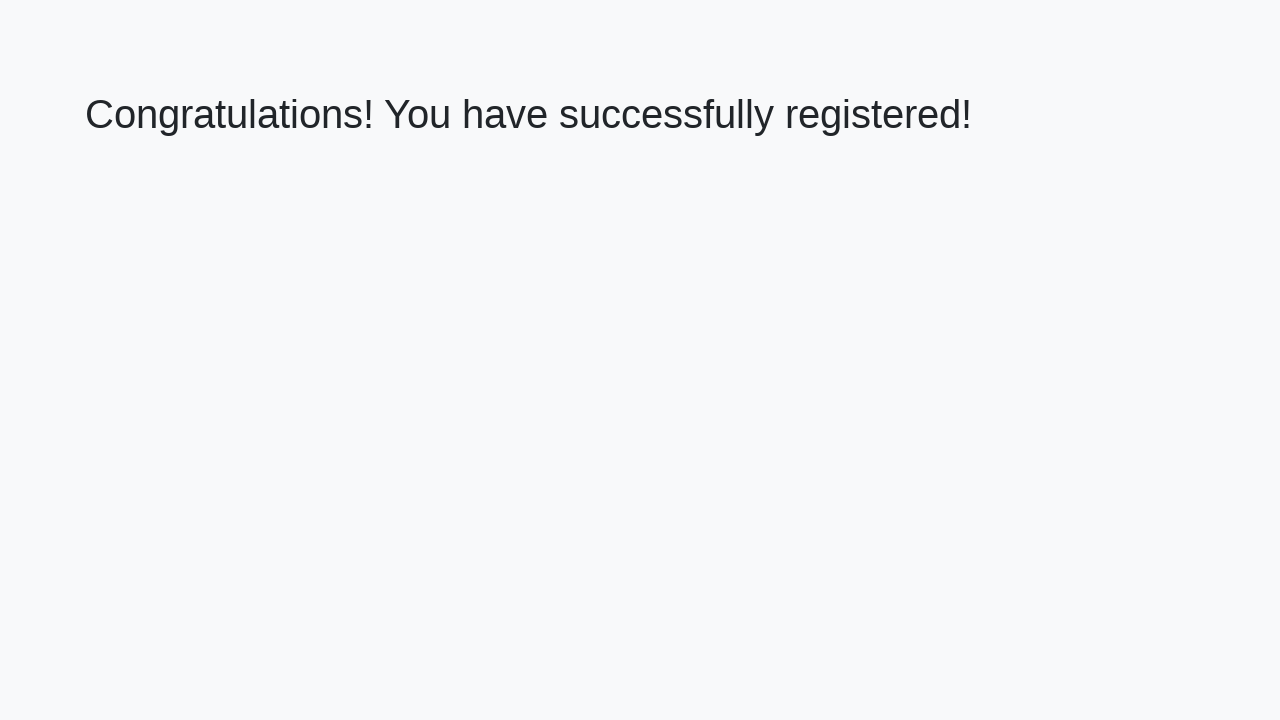

Registration successful - h1 element appeared on page
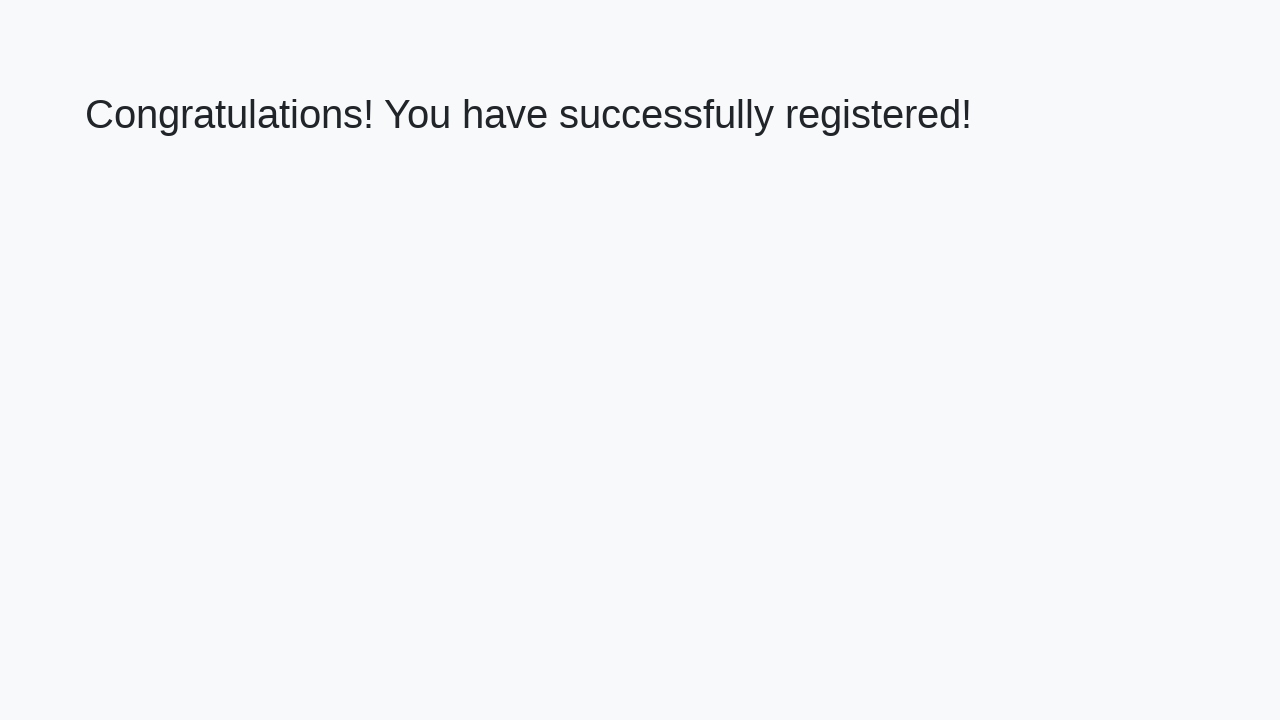

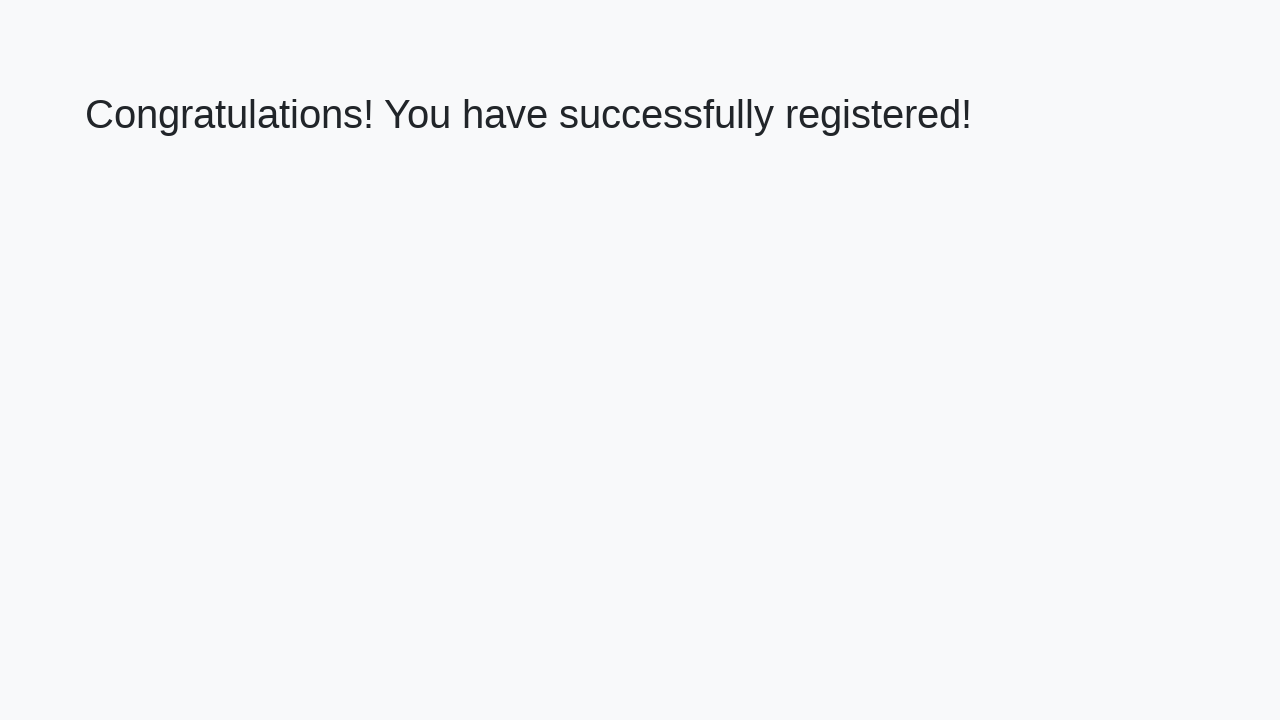